Navigates to the Inmakes Education about page and verifies that the headline and introductory paragraph elements are present on the page.

Starting URL: https://inmakesedu.com/about_us

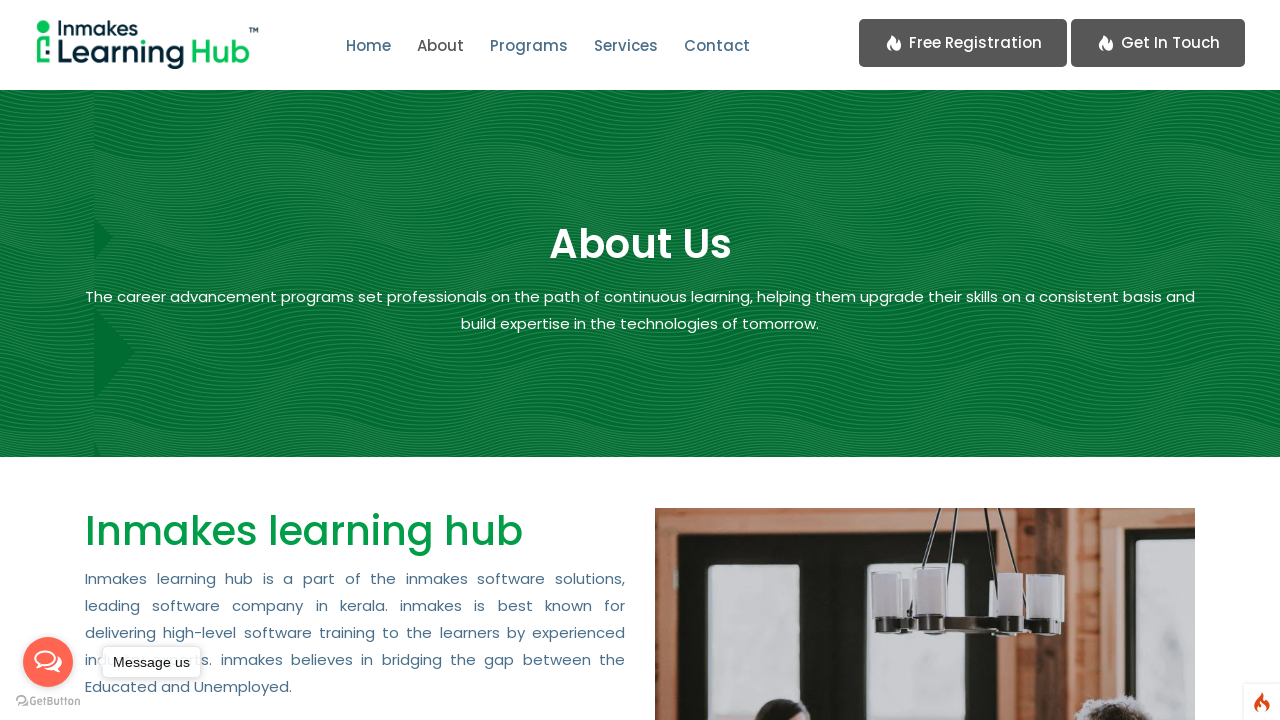

Waited for and verified the 'Inmakes learning hub' headline element is present
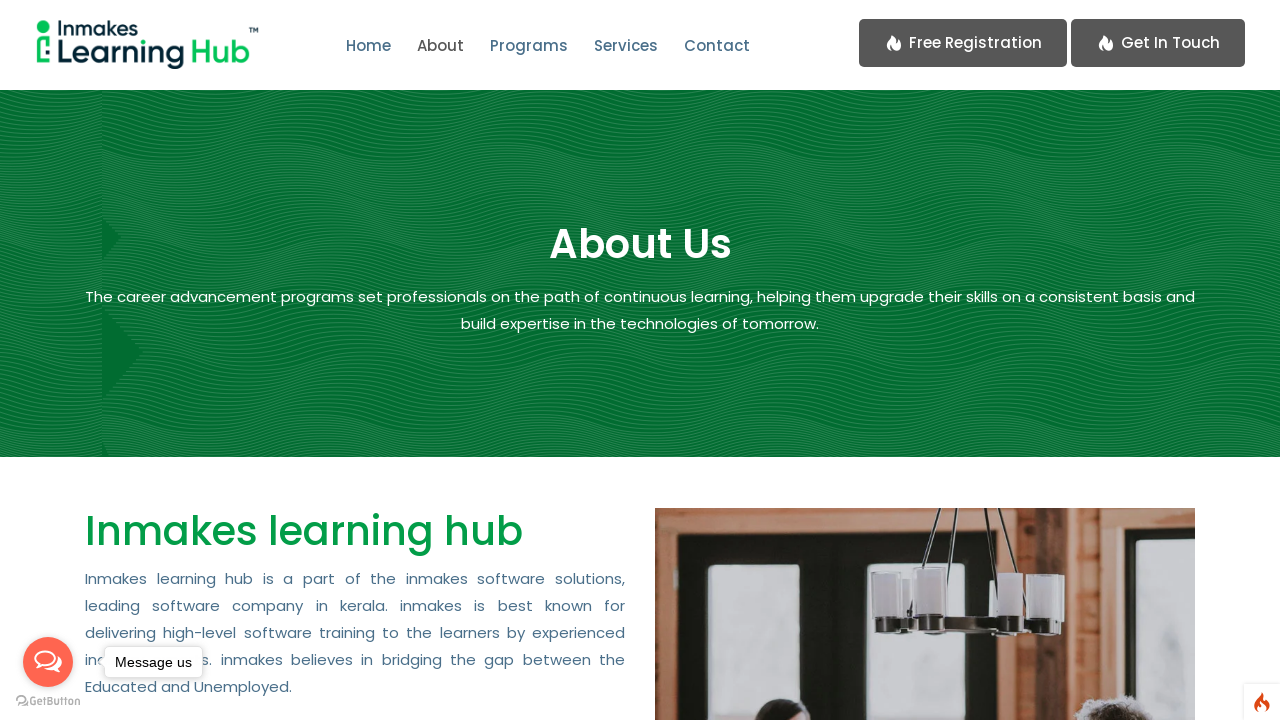

Waited for and verified the introductory paragraph element containing 'Inmakes learning hub' is present
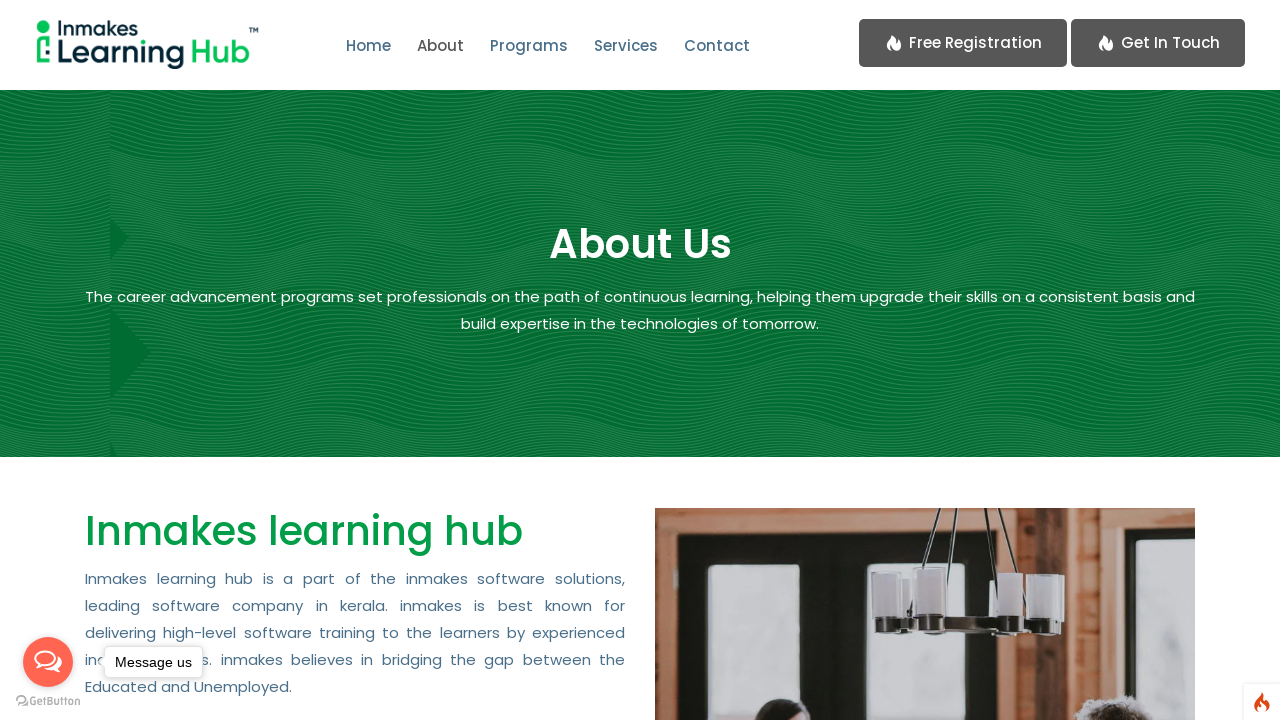

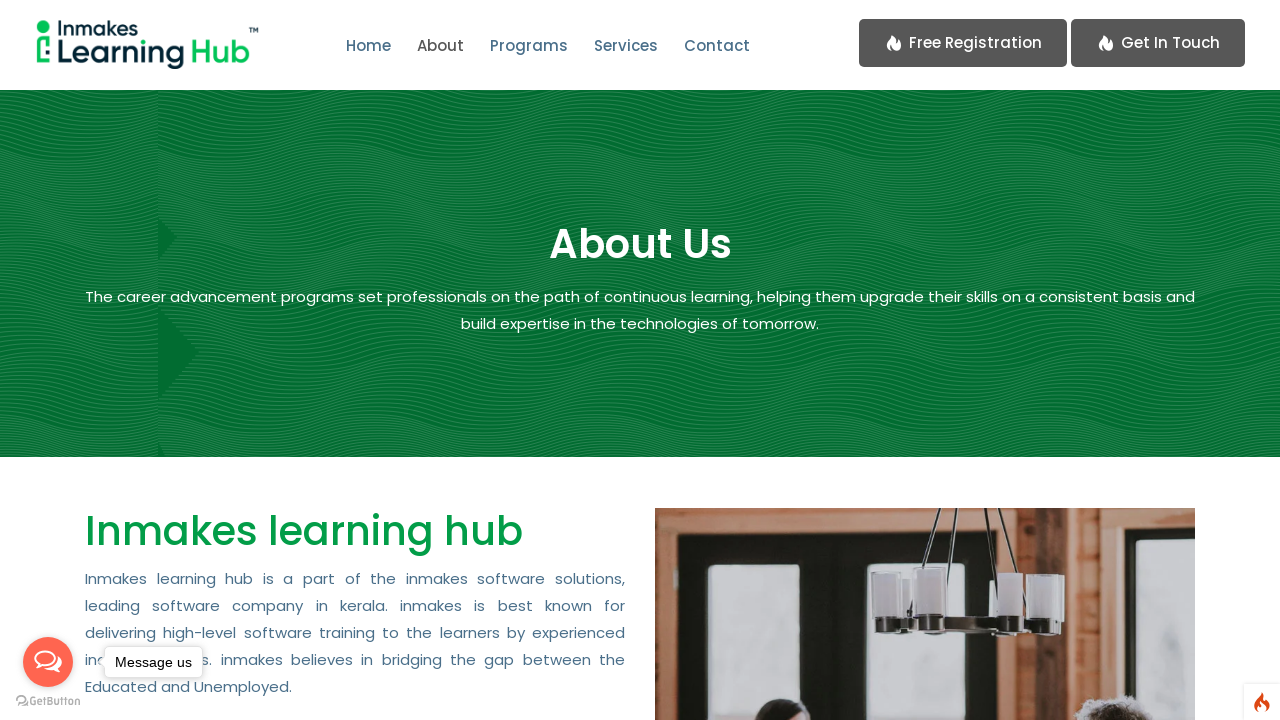